Navigates to a test page and clicks the button that logs with a stacktrace

Starting URL: https://www.selenium.dev/selenium/web/bidi/logEntryAdded.html

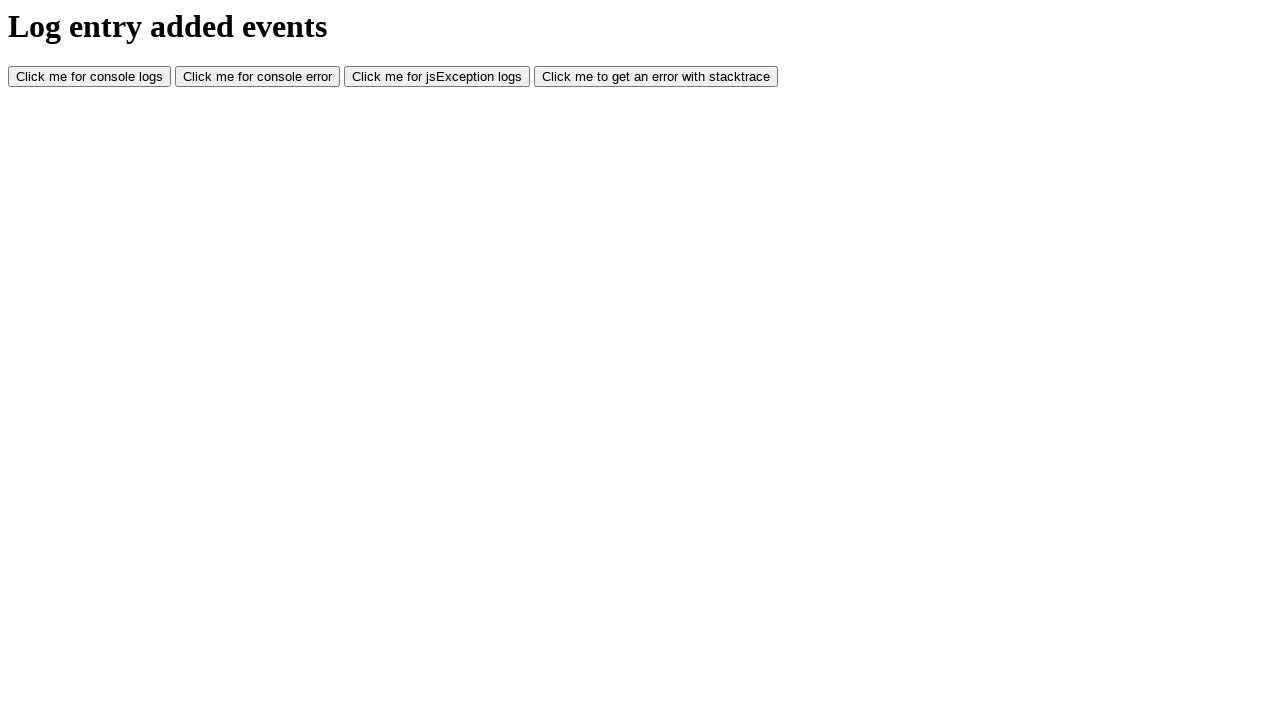

Navigated to log entry test page
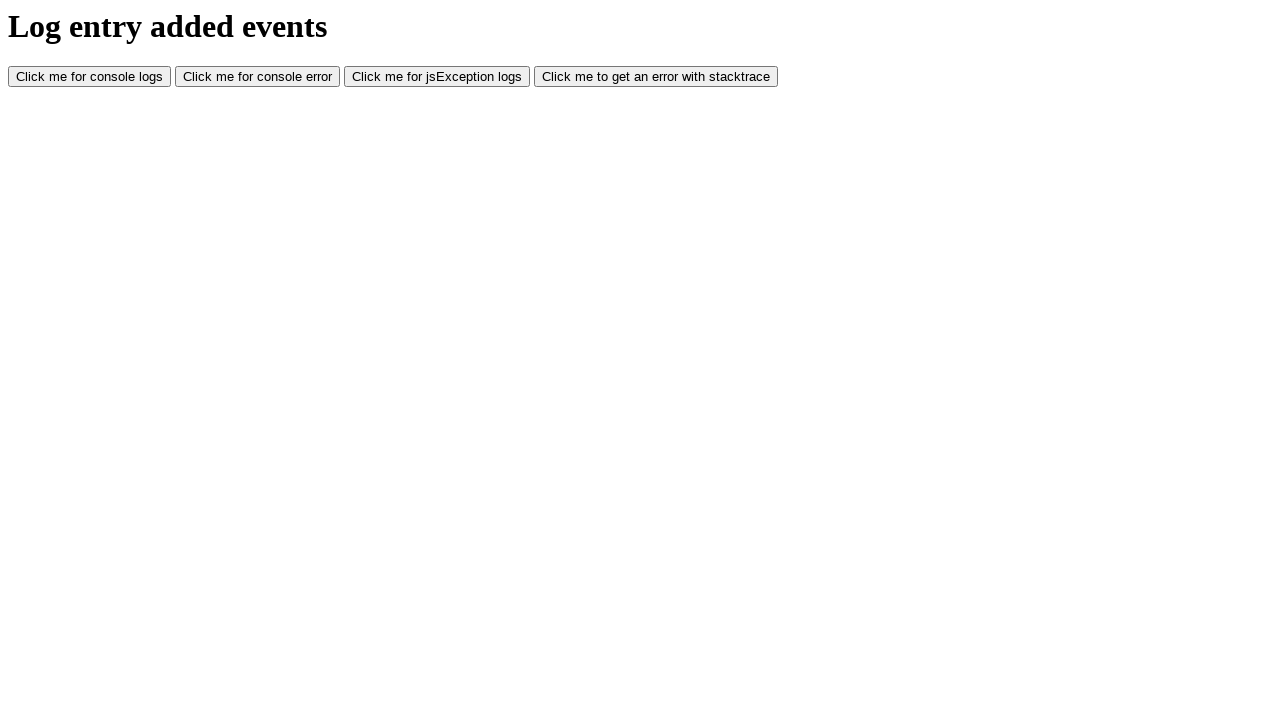

Clicked button to log with stacktrace at (656, 77) on #logWithStacktrace
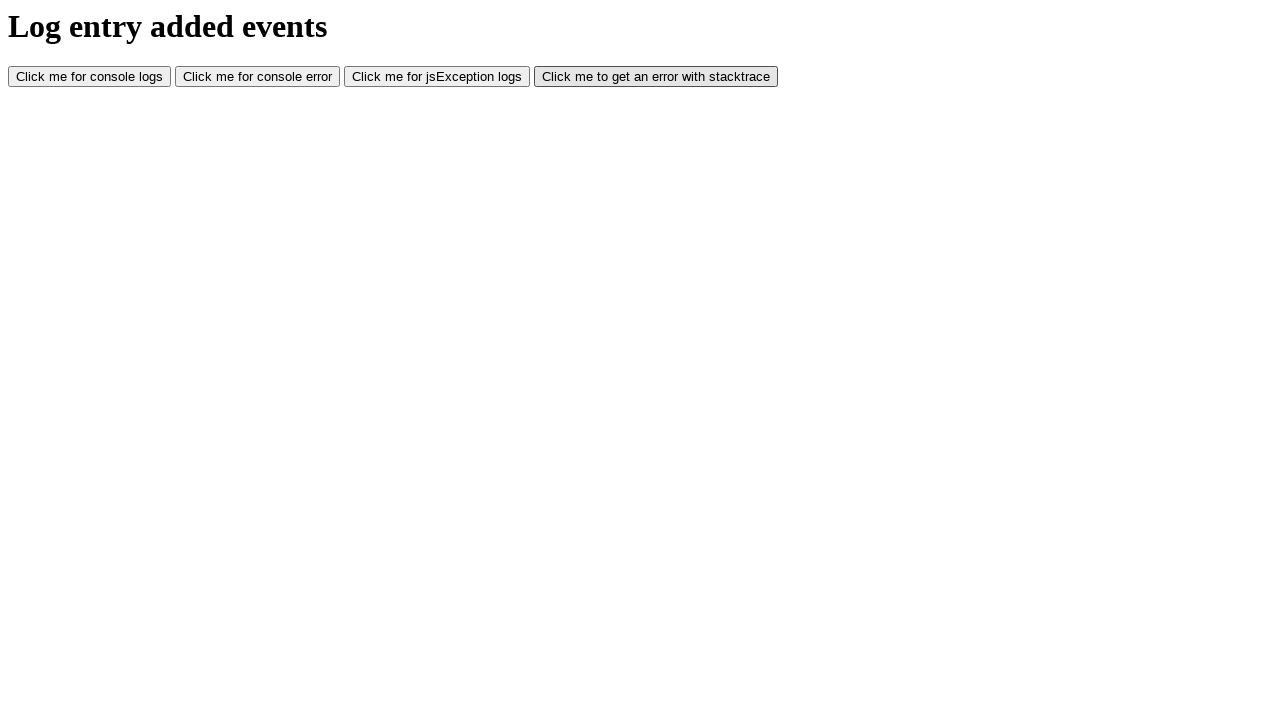

Waited for log action to complete
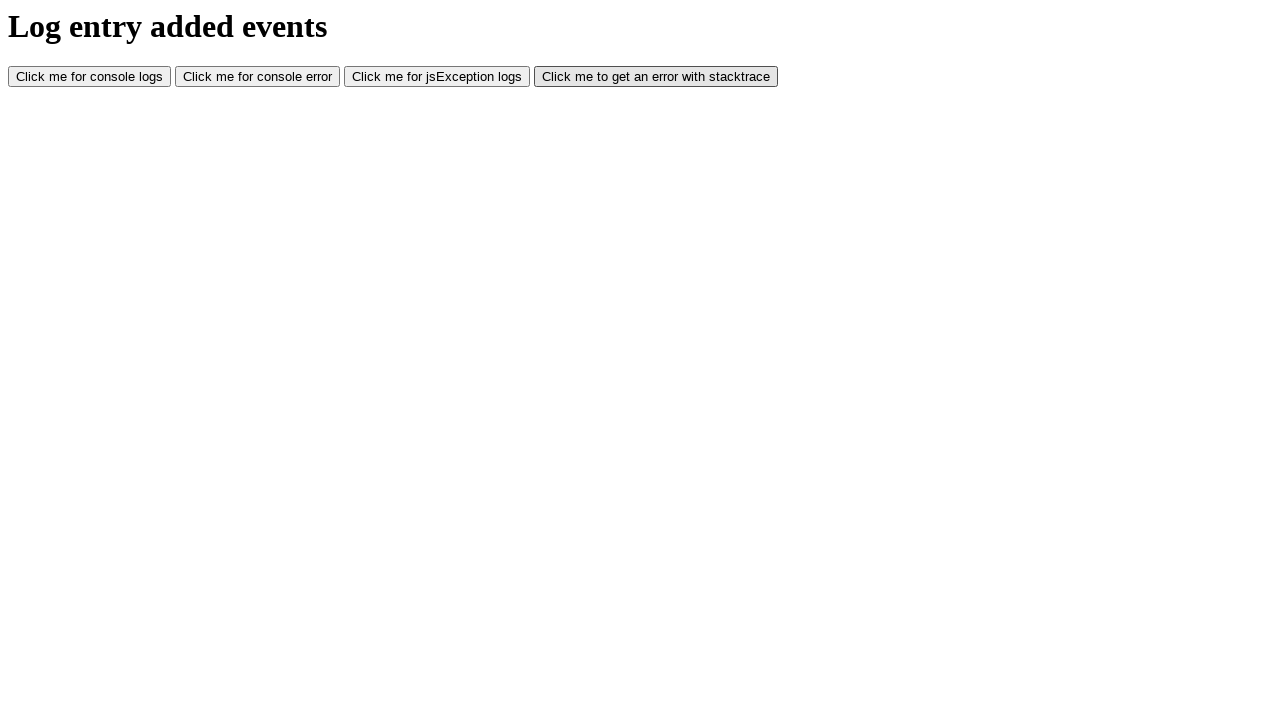

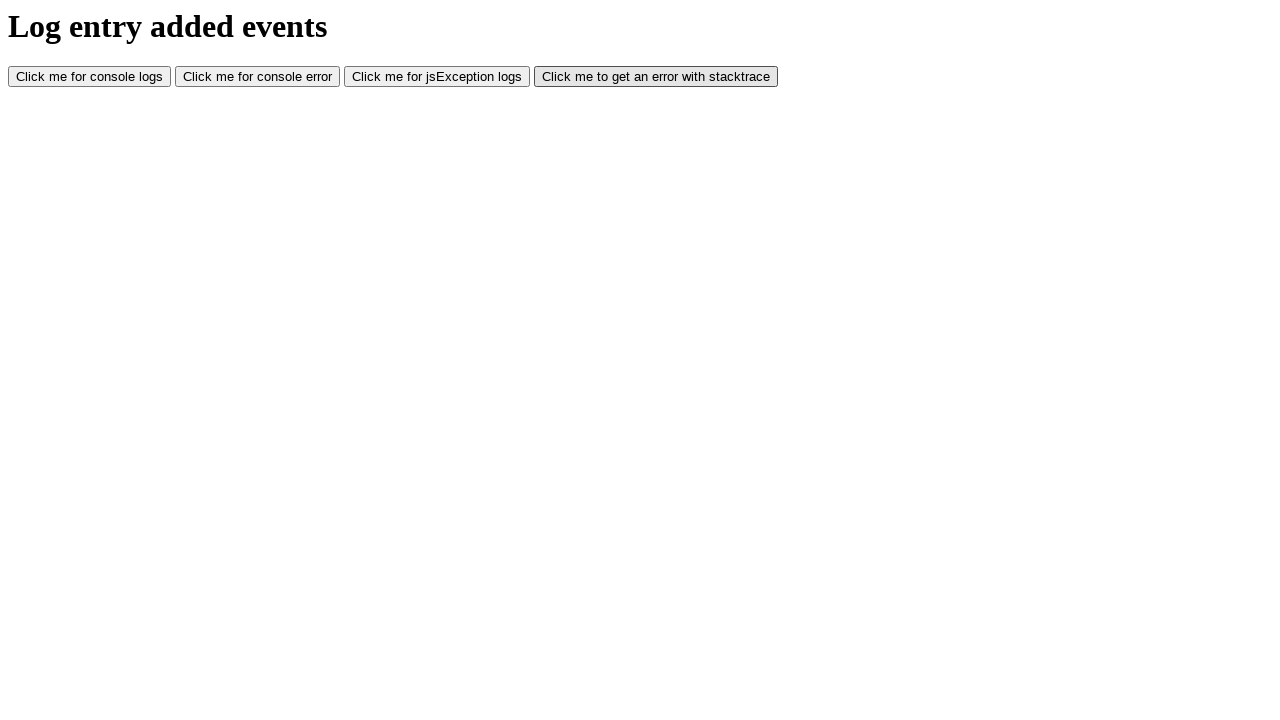